Tests JavaScript prompt dialog by clicking a button to trigger the prompt, entering text, and accepting it

Starting URL: https://bonigarcia.dev/selenium-webdriver-java/dialog-boxes.html

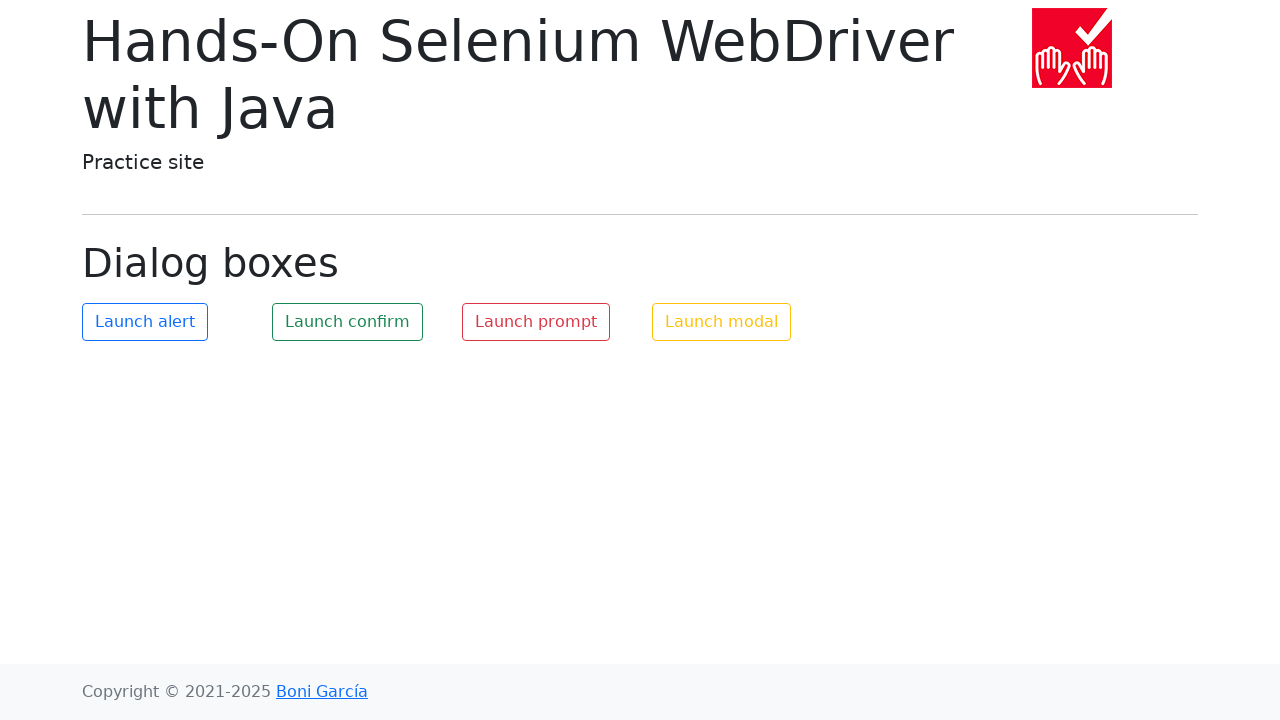

Navigated to dialog boxes test page
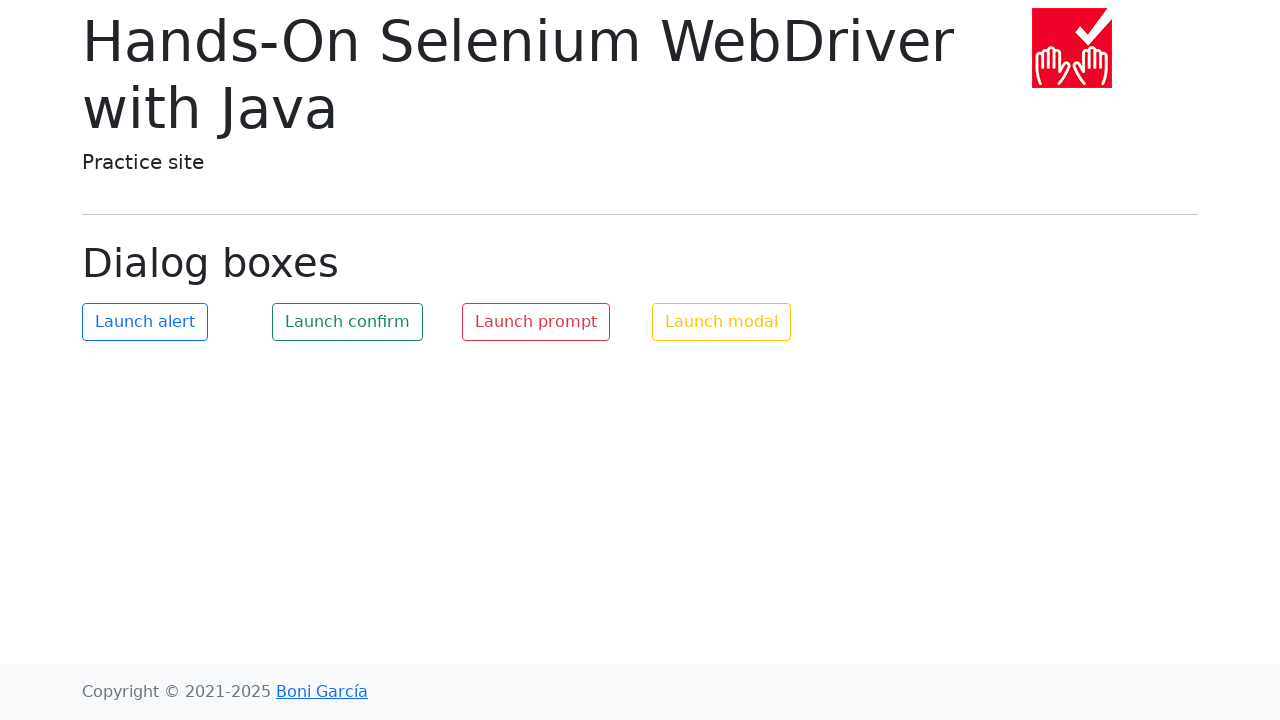

Clicked button to trigger prompt dialog at (536, 322) on #my-prompt
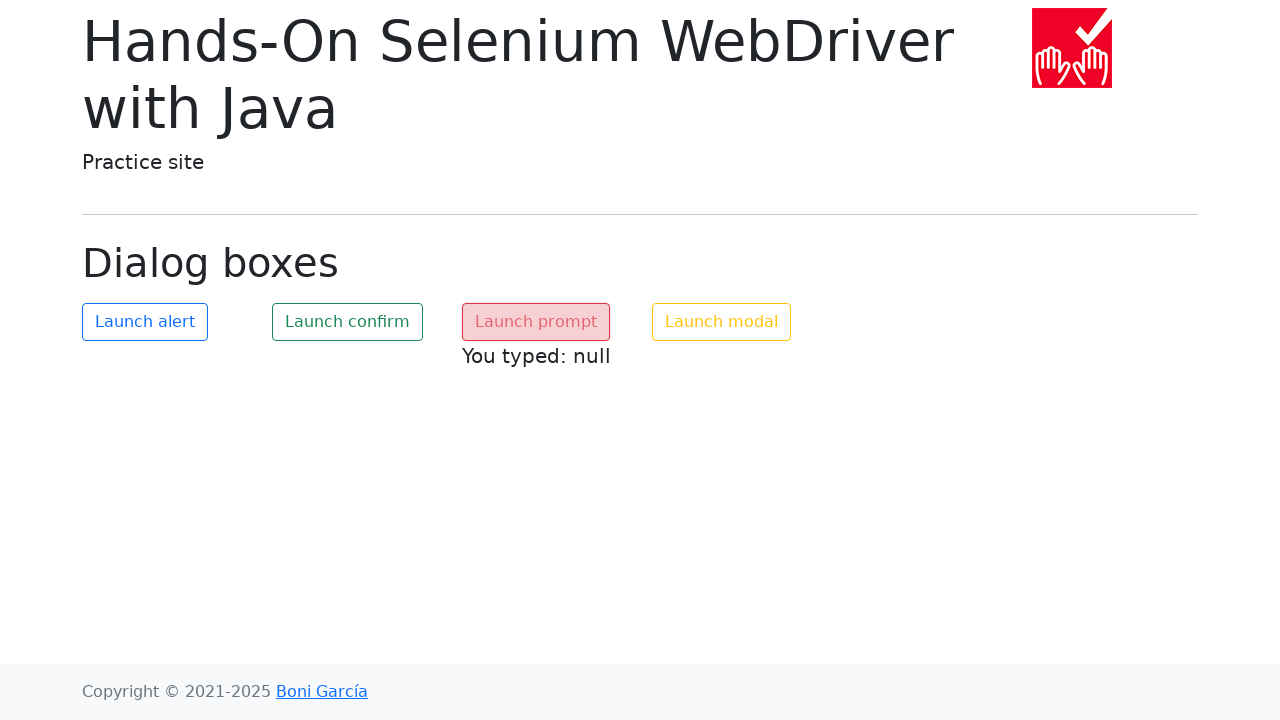

Set up dialog handler to accept prompt with text 'John Doe'
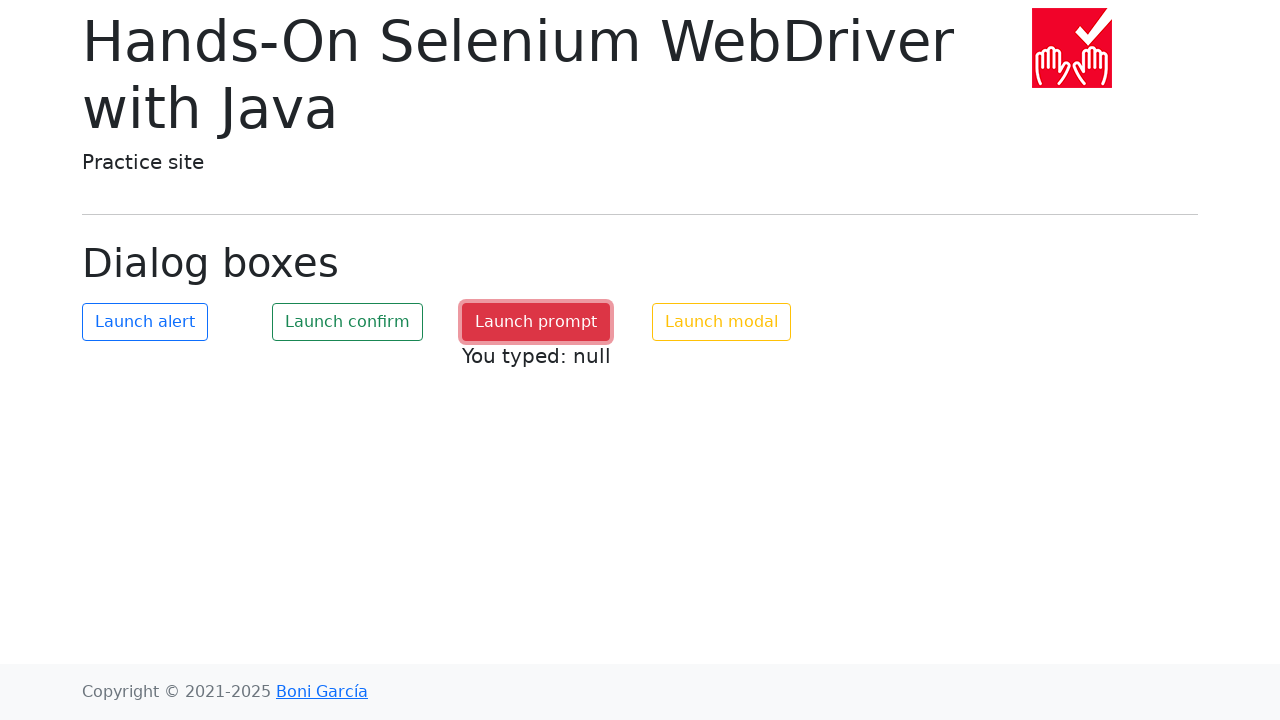

Waited for prompt dialog handling to complete
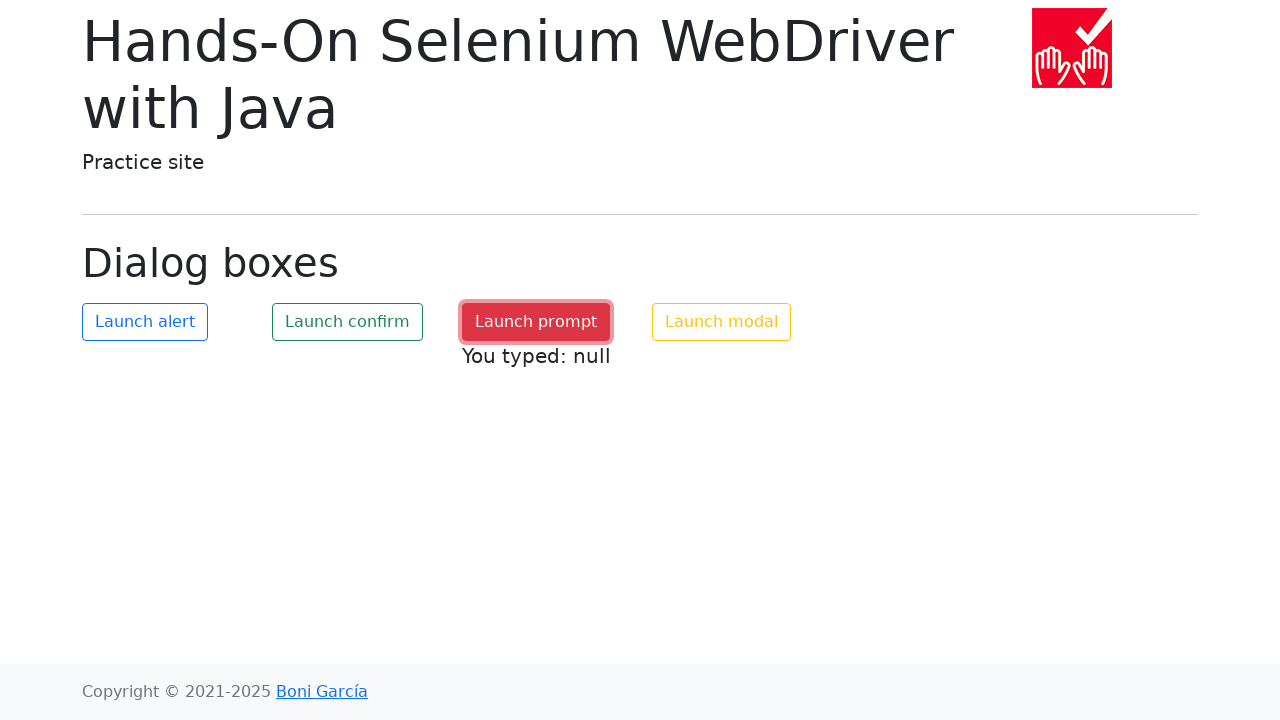

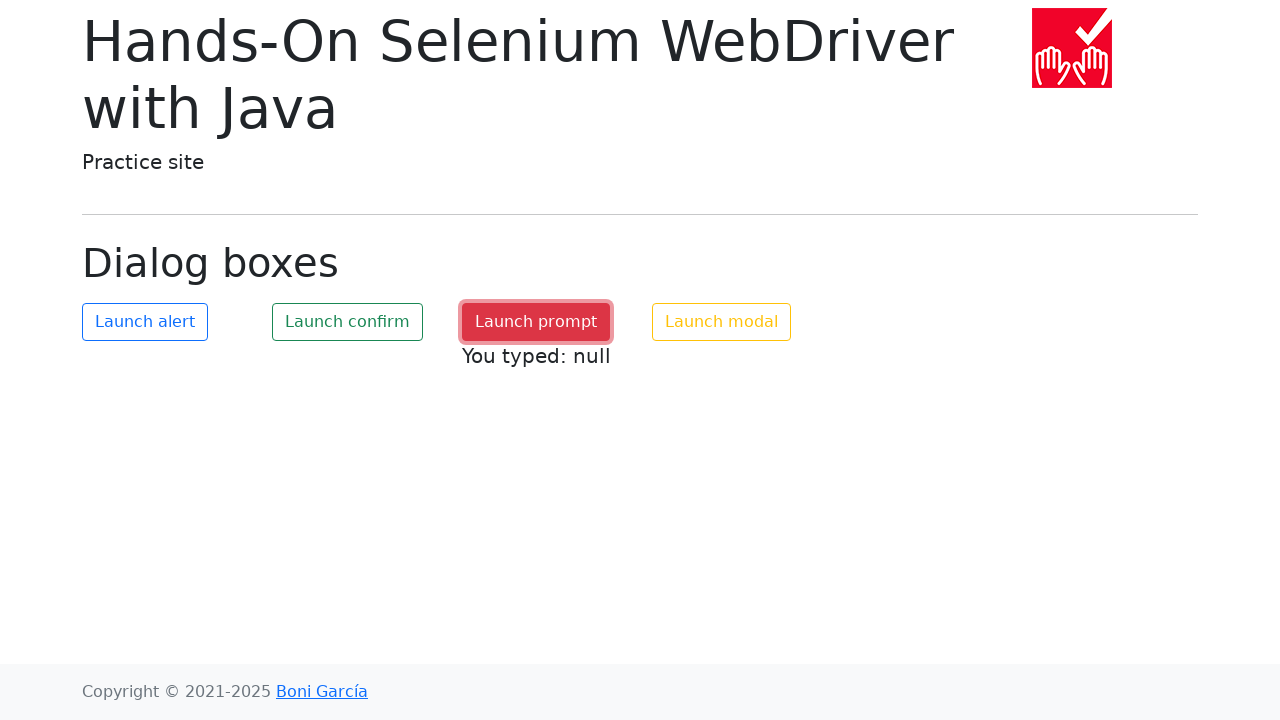